Navigates to a football statistics page and clicks on the "All matches" filter label to display all match data

Starting URL: https://www.adamchoi.co.uk/overs/detailed

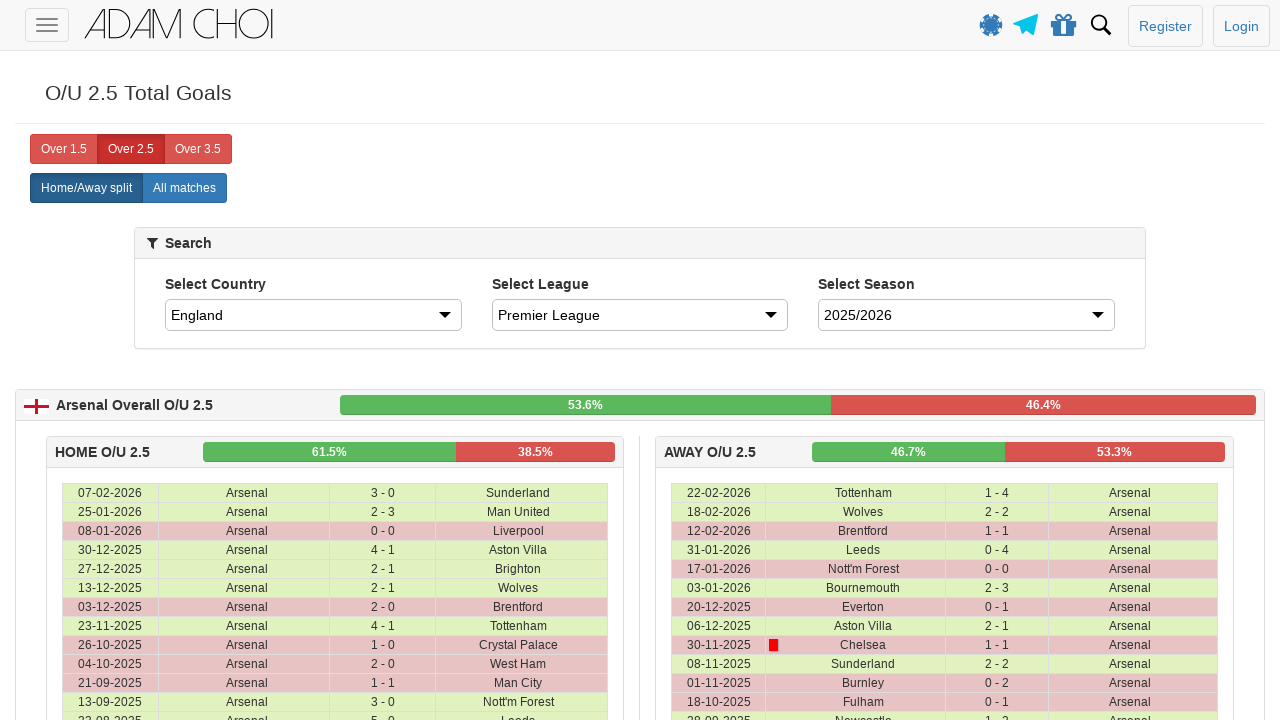

Navigated to football statistics page
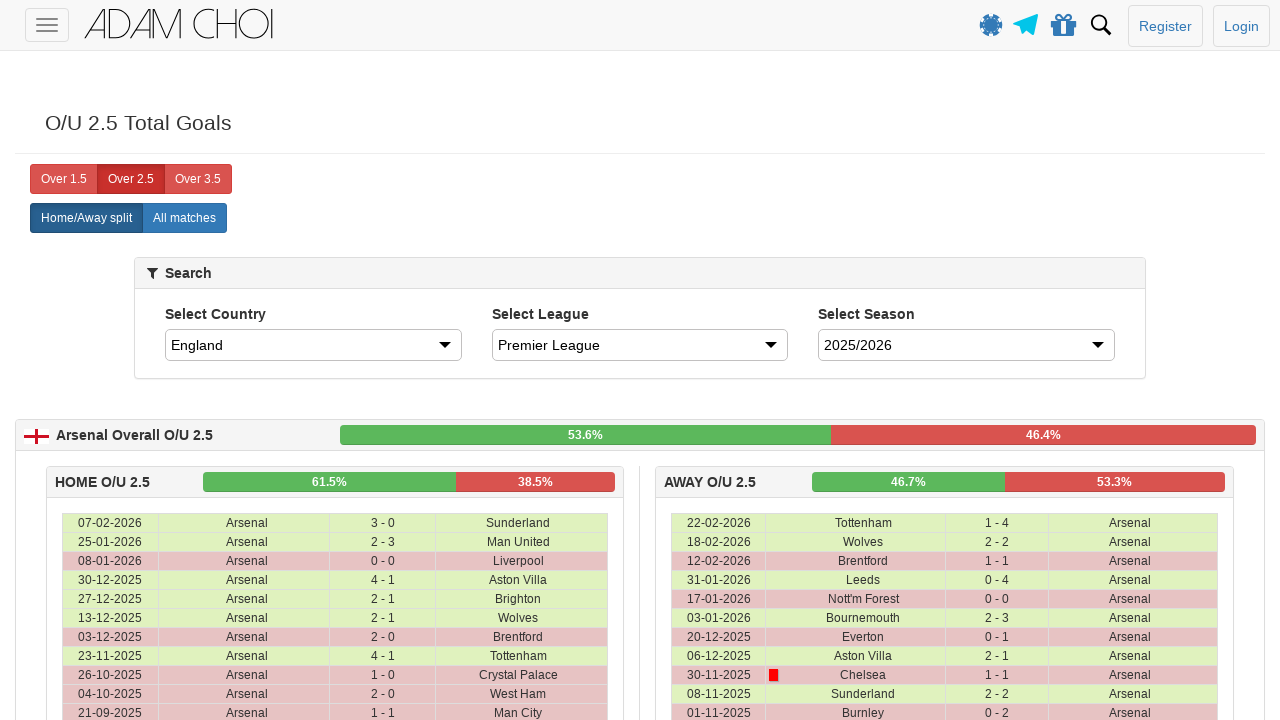

Clicked on 'All matches' filter label at (184, 218) on xpath=//label[@analytics-event='All matches']
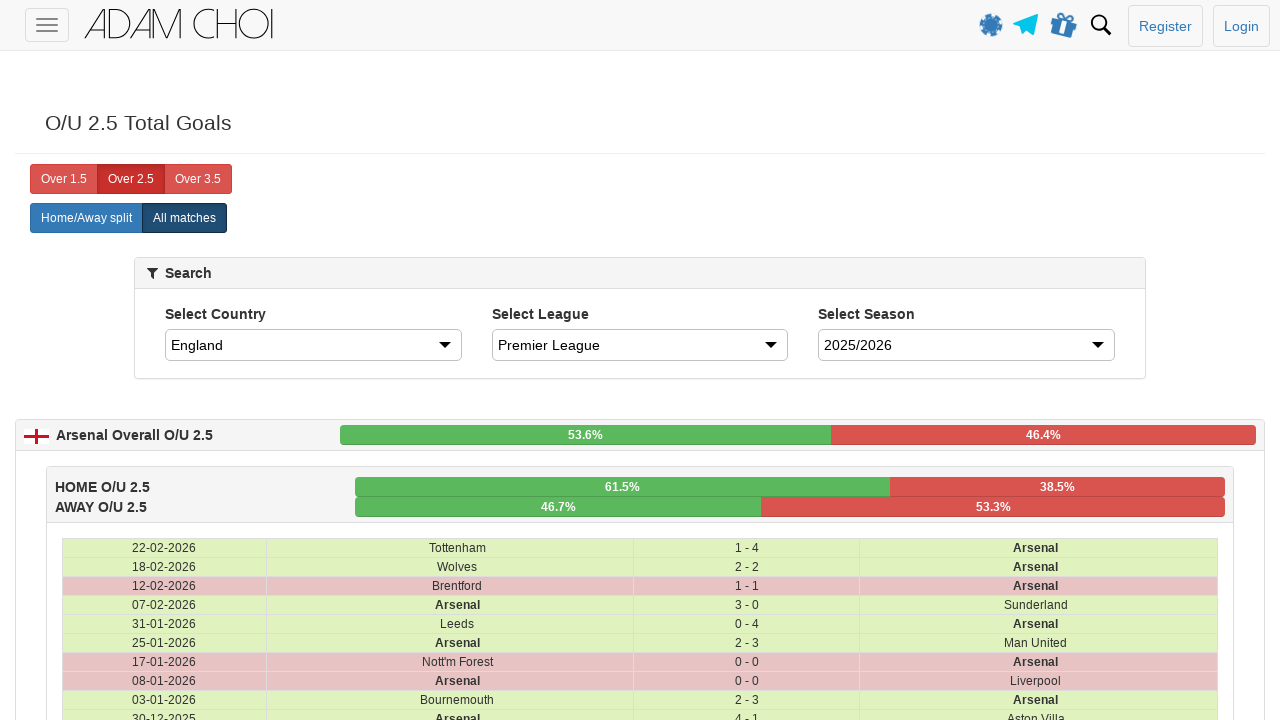

Waited for page to load and all match data to display
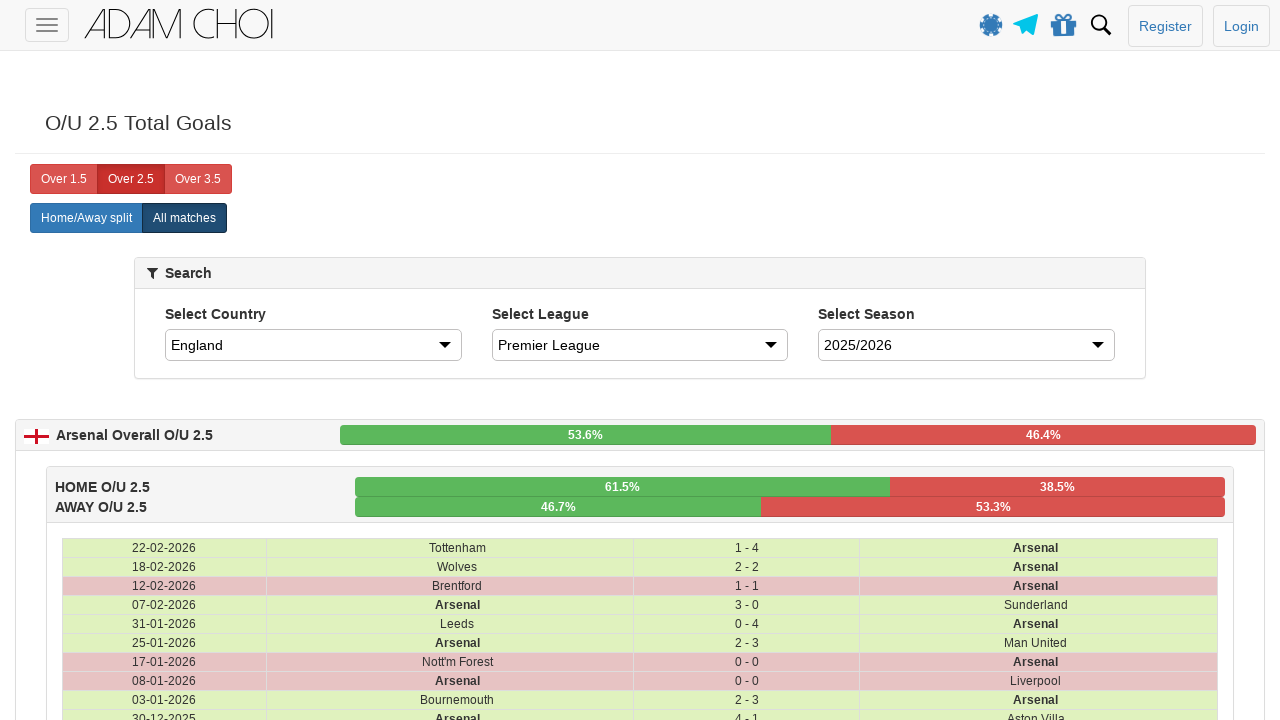

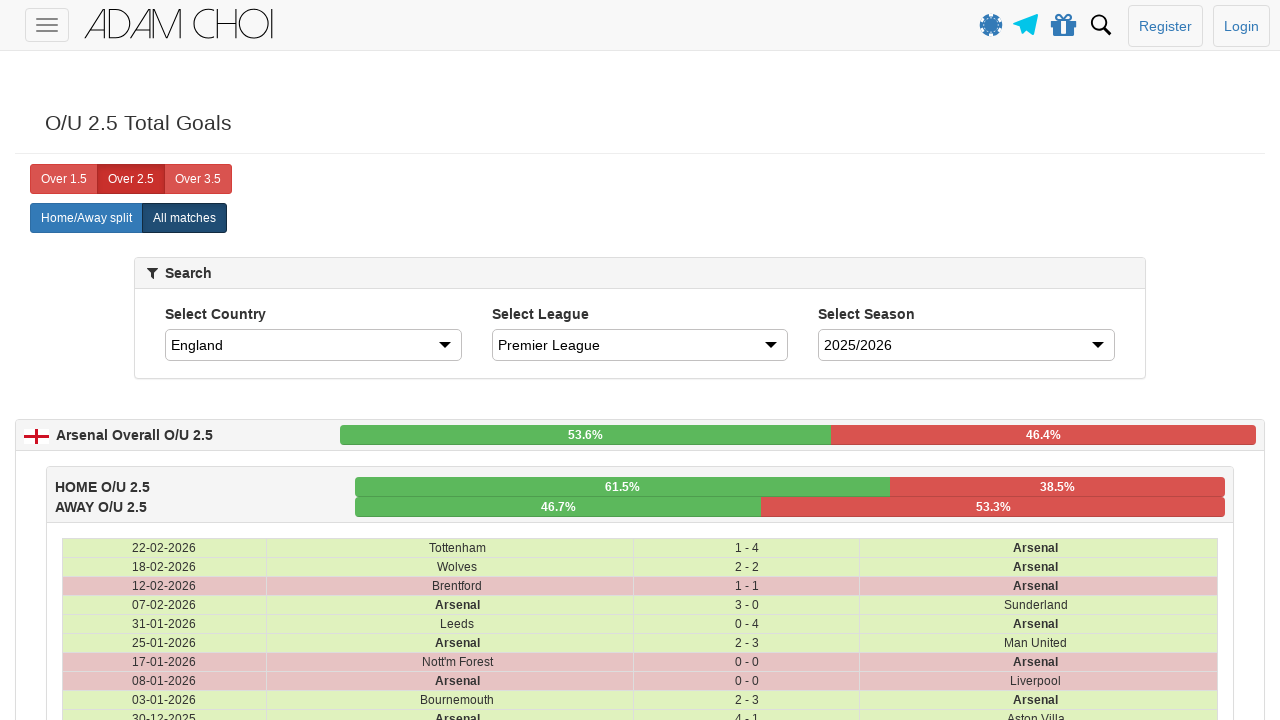